Tests that entered text is trimmed when editing a todo item

Starting URL: https://demo.playwright.dev/todomvc

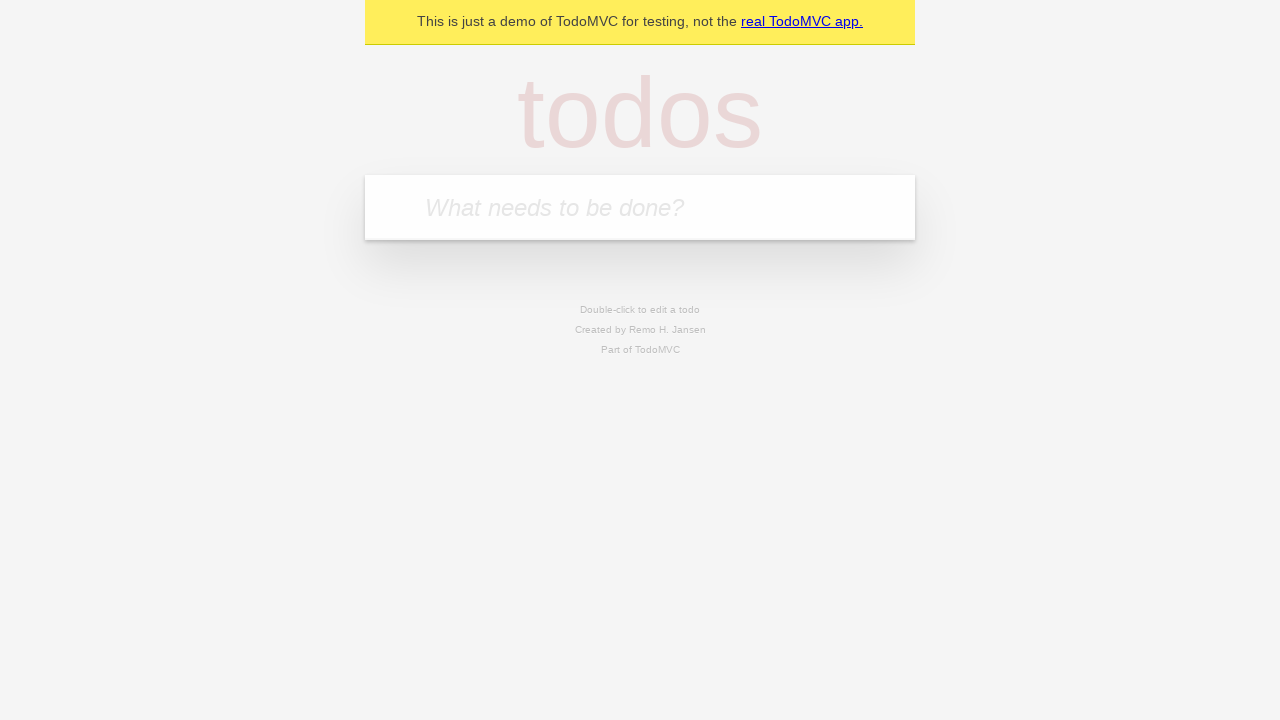

Filled new todo field with 'buy some cheese' on internal:attr=[placeholder="What needs to be done?"i]
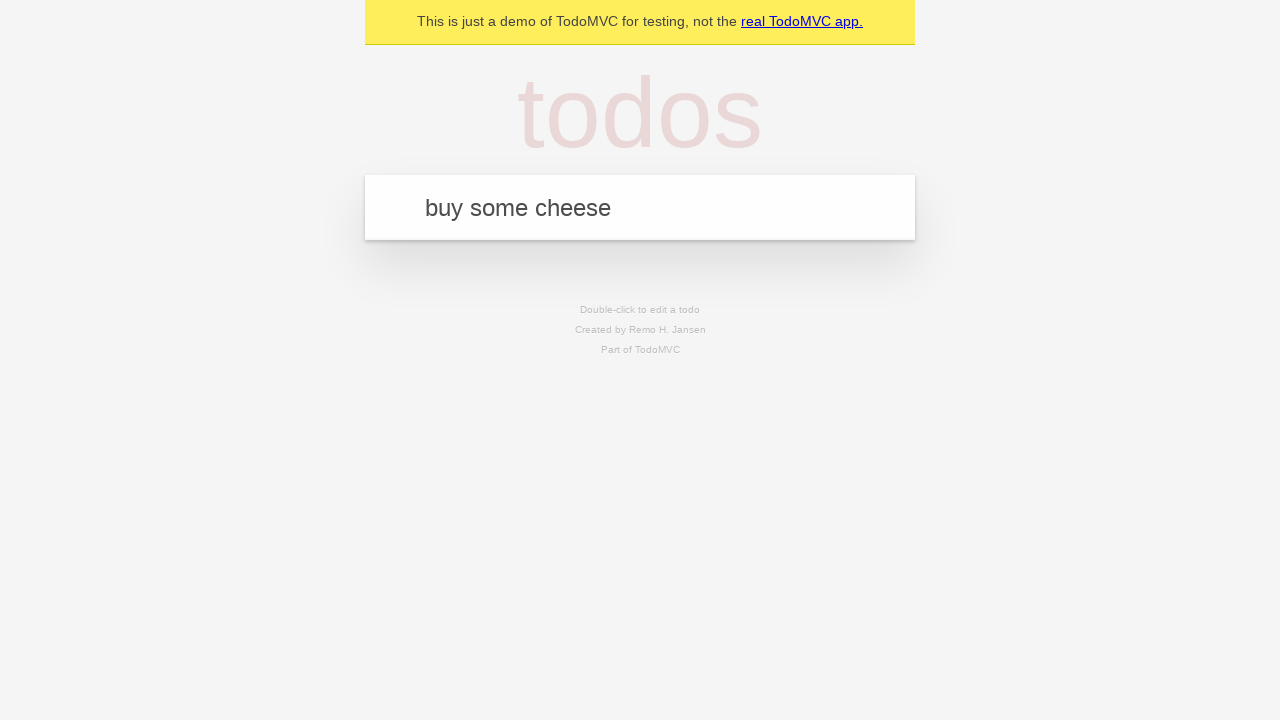

Pressed Enter to create first todo on internal:attr=[placeholder="What needs to be done?"i]
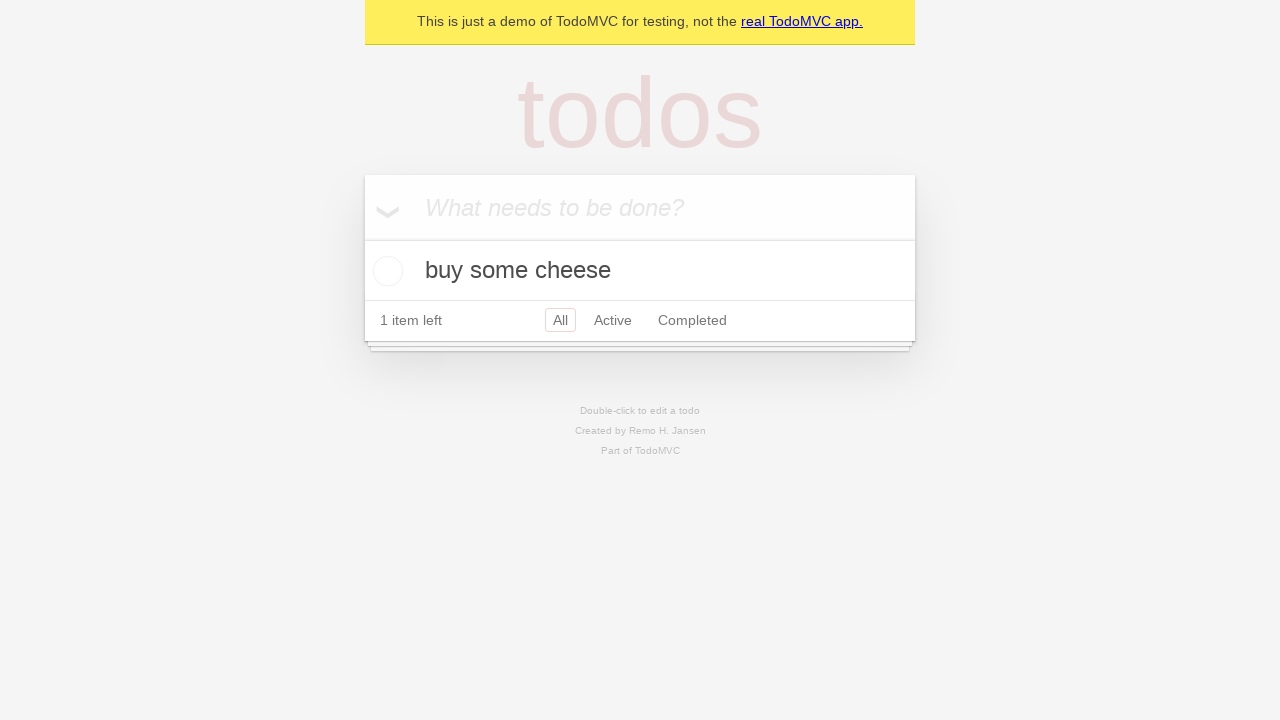

Filled new todo field with 'feed the cat' on internal:attr=[placeholder="What needs to be done?"i]
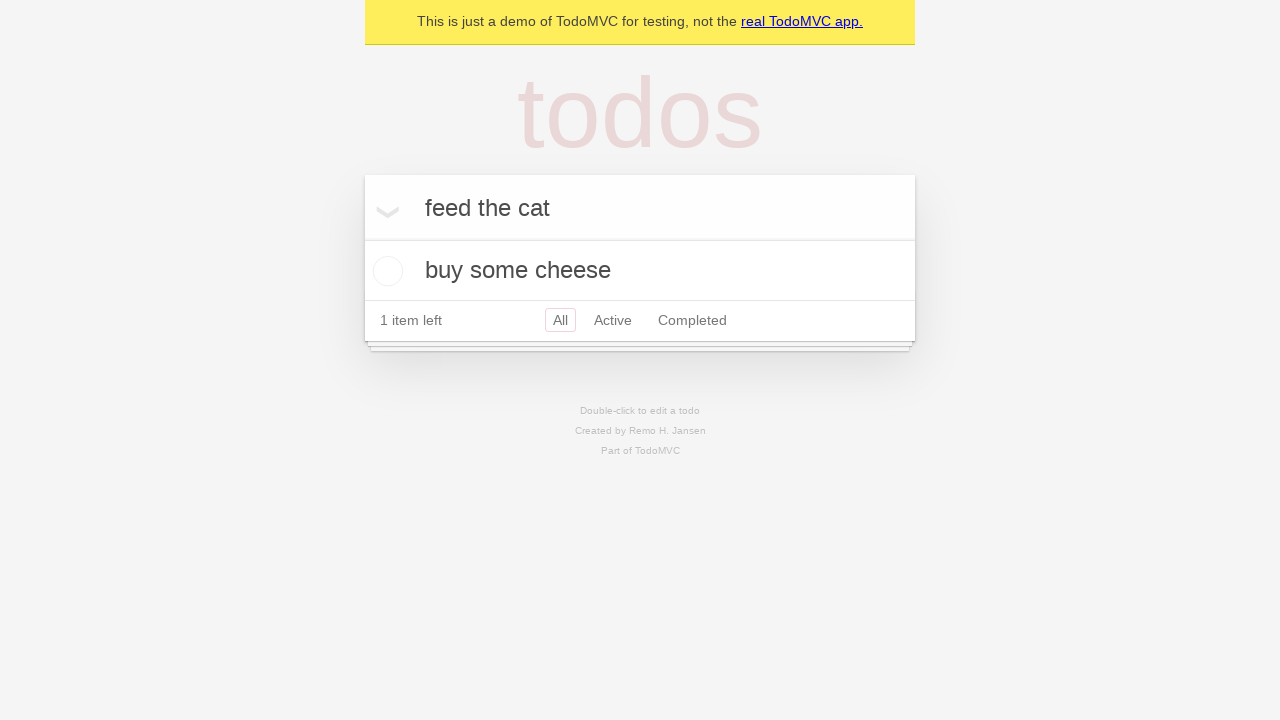

Pressed Enter to create second todo on internal:attr=[placeholder="What needs to be done?"i]
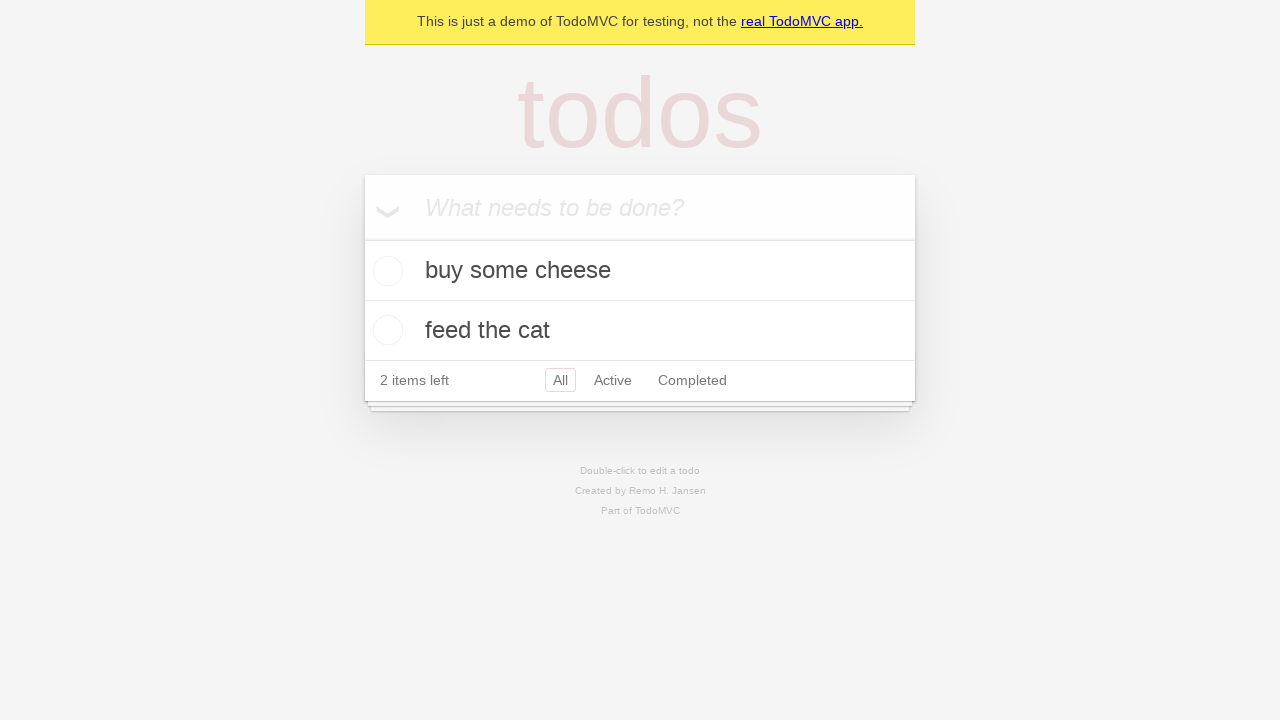

Filled new todo field with 'book a doctors appointment' on internal:attr=[placeholder="What needs to be done?"i]
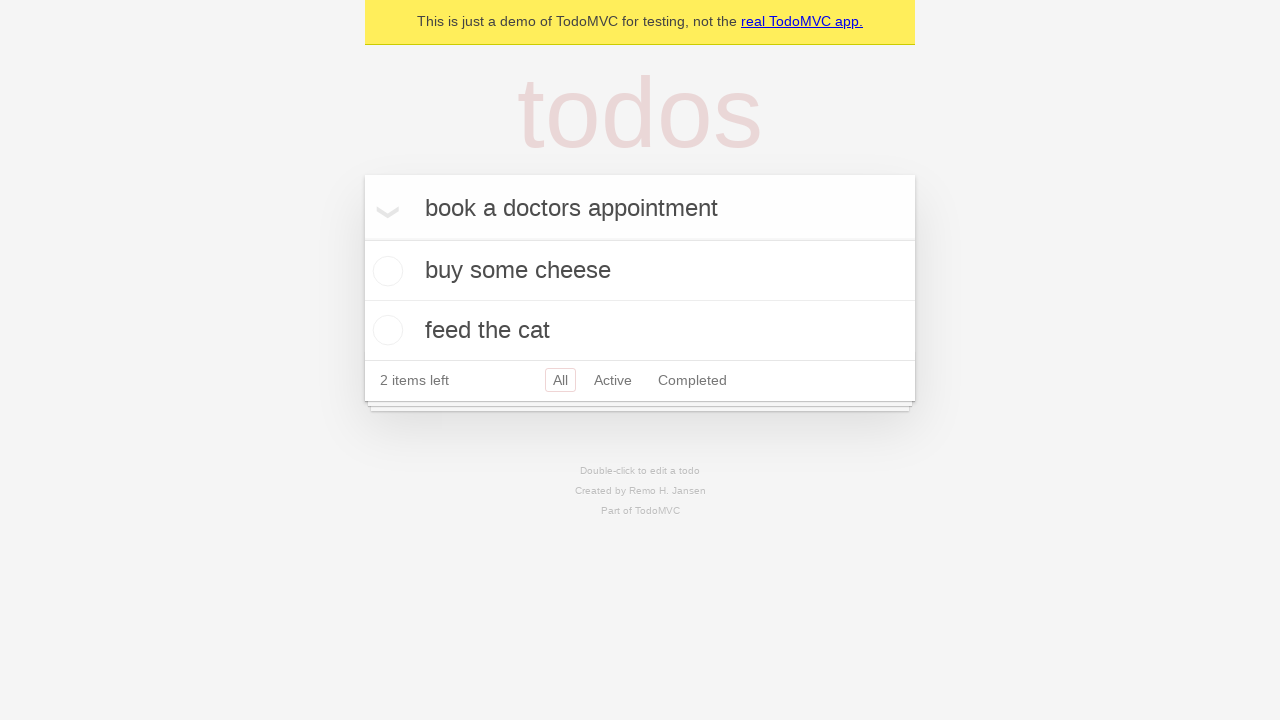

Pressed Enter to create third todo on internal:attr=[placeholder="What needs to be done?"i]
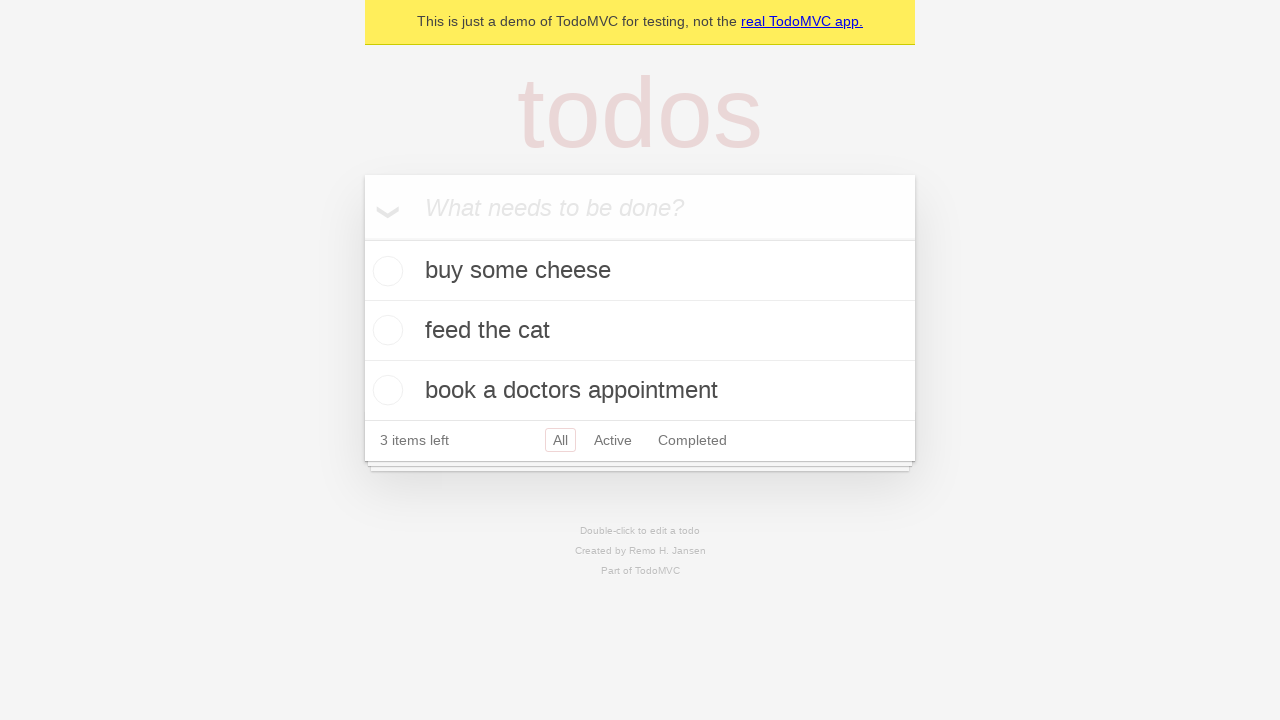

Double-clicked second todo item to enter edit mode at (640, 331) on internal:testid=[data-testid="todo-item"s] >> nth=1
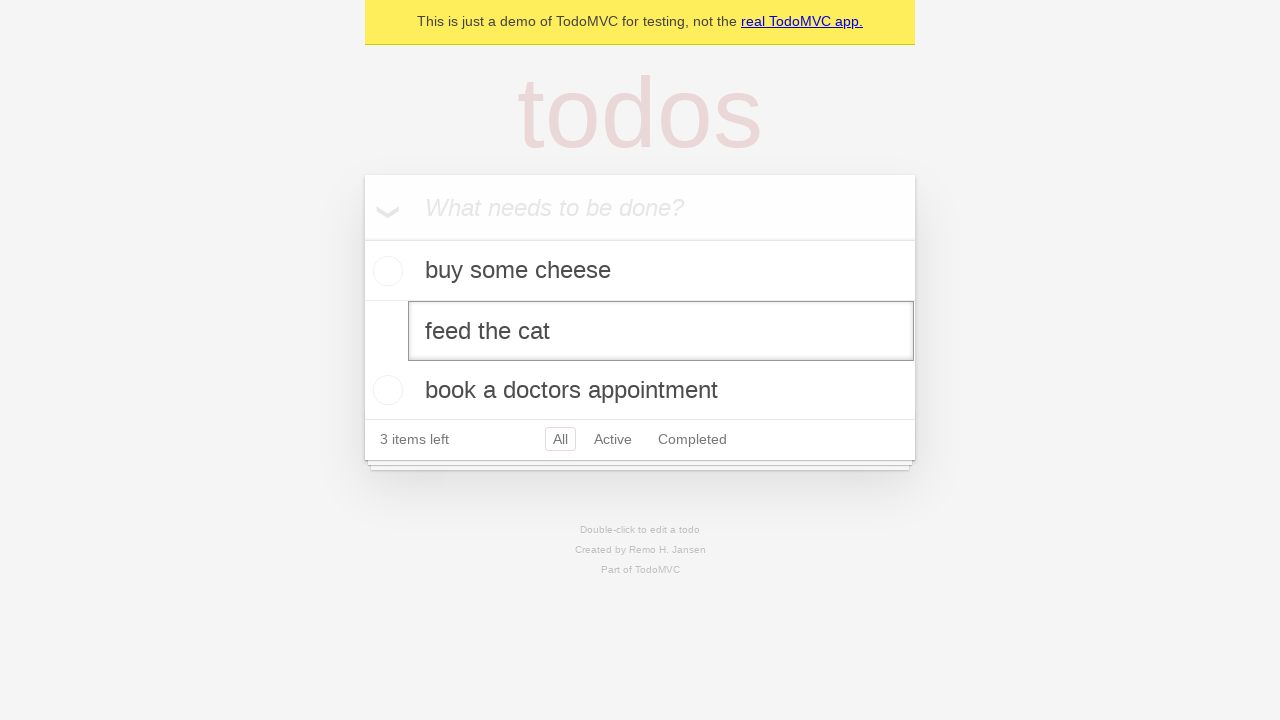

Filled edit field with whitespace-padded text '    buy some sausages    ' on internal:testid=[data-testid="todo-item"s] >> nth=1 >> internal:role=textbox[nam
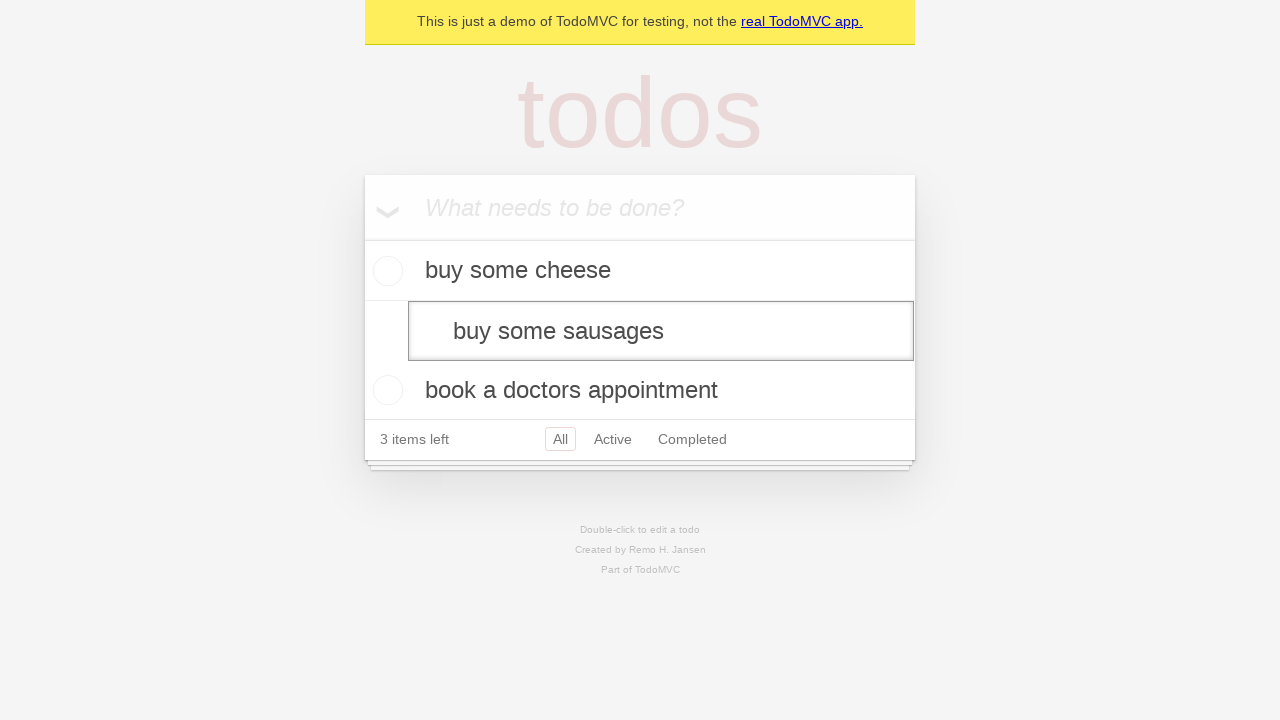

Pressed Enter to confirm edit and verify text is trimmed on internal:testid=[data-testid="todo-item"s] >> nth=1 >> internal:role=textbox[nam
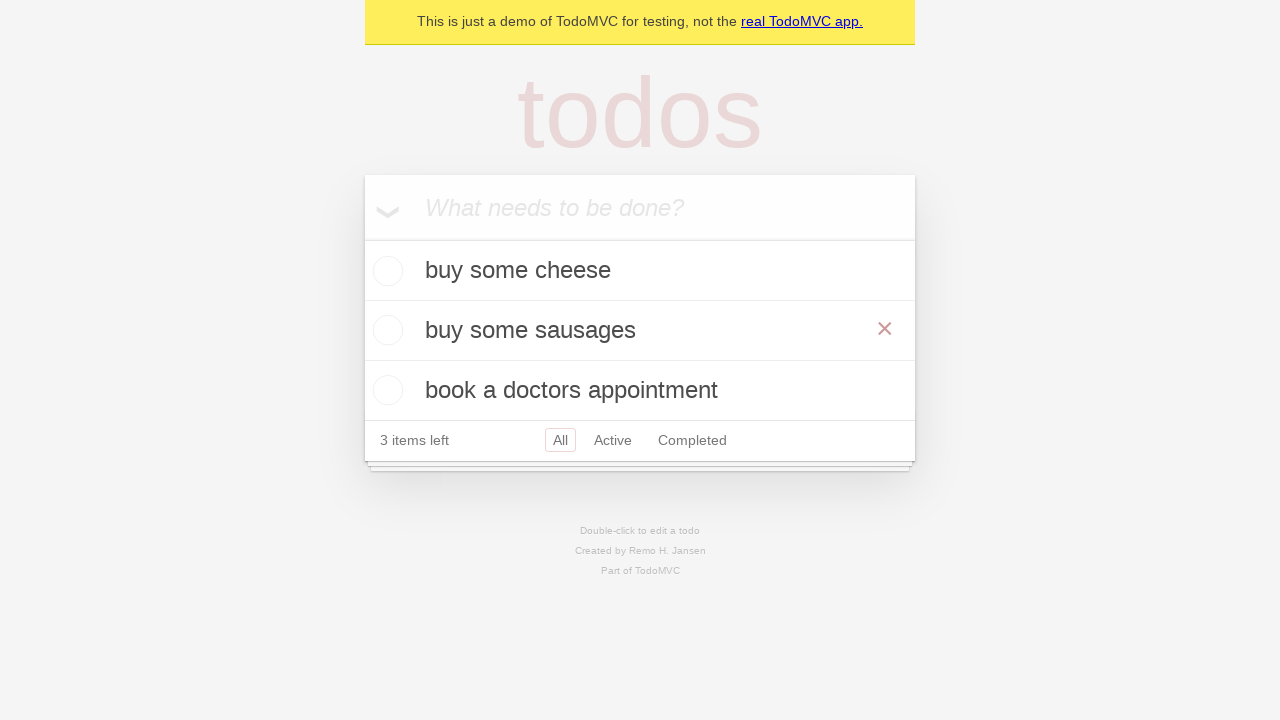

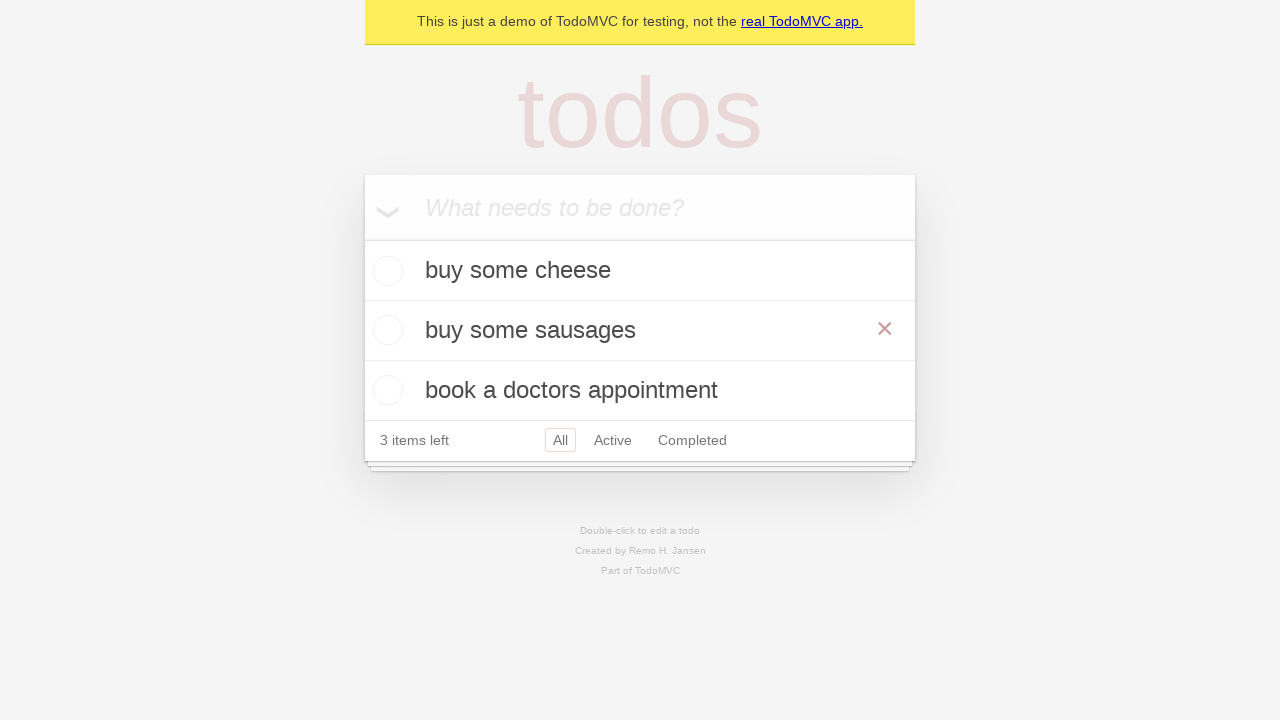